Navigates to the Autodoc.de homepage (German auto parts website) and verifies the page loads successfully.

Starting URL: https://www.autodoc.de/

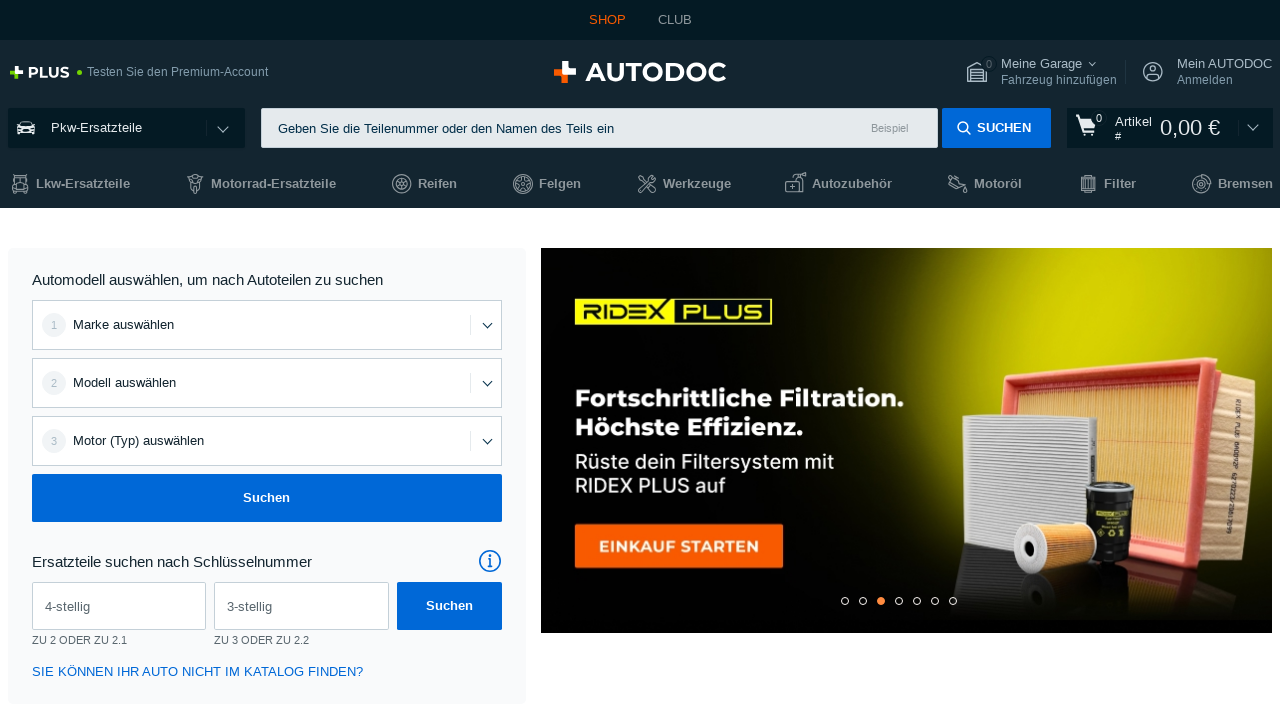

Waited for page DOM content to load on Autodoc.de homepage
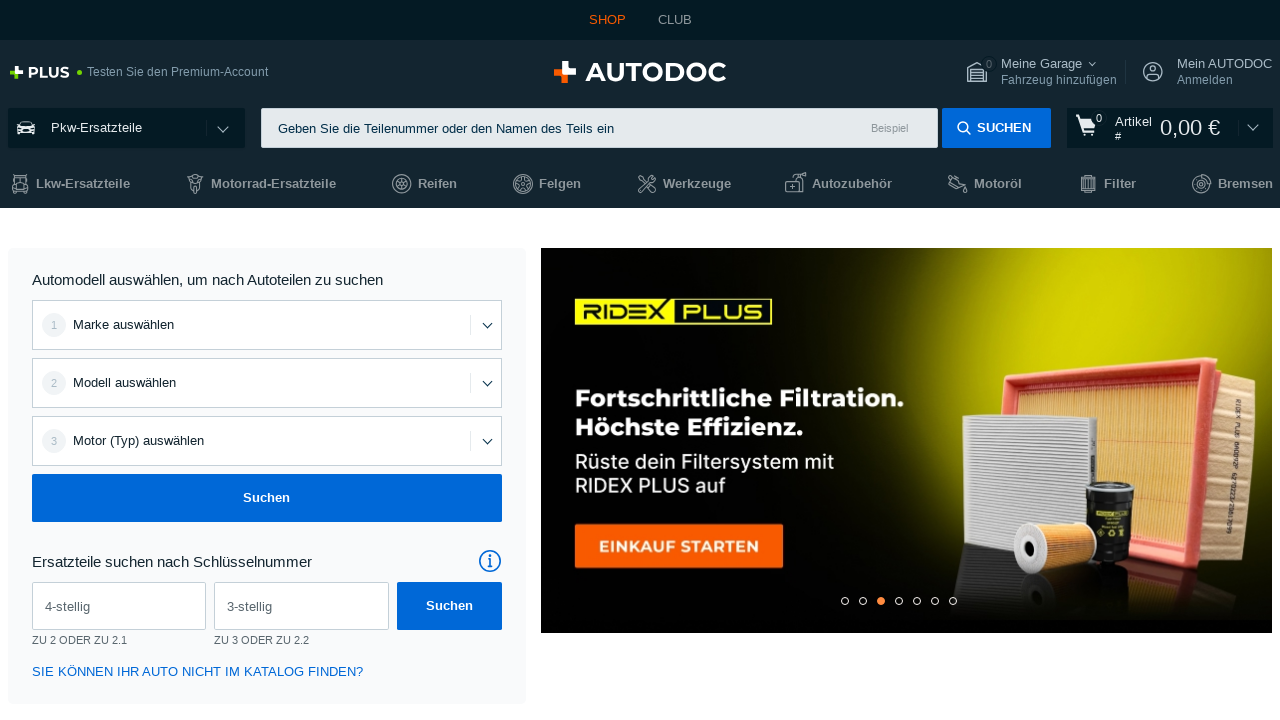

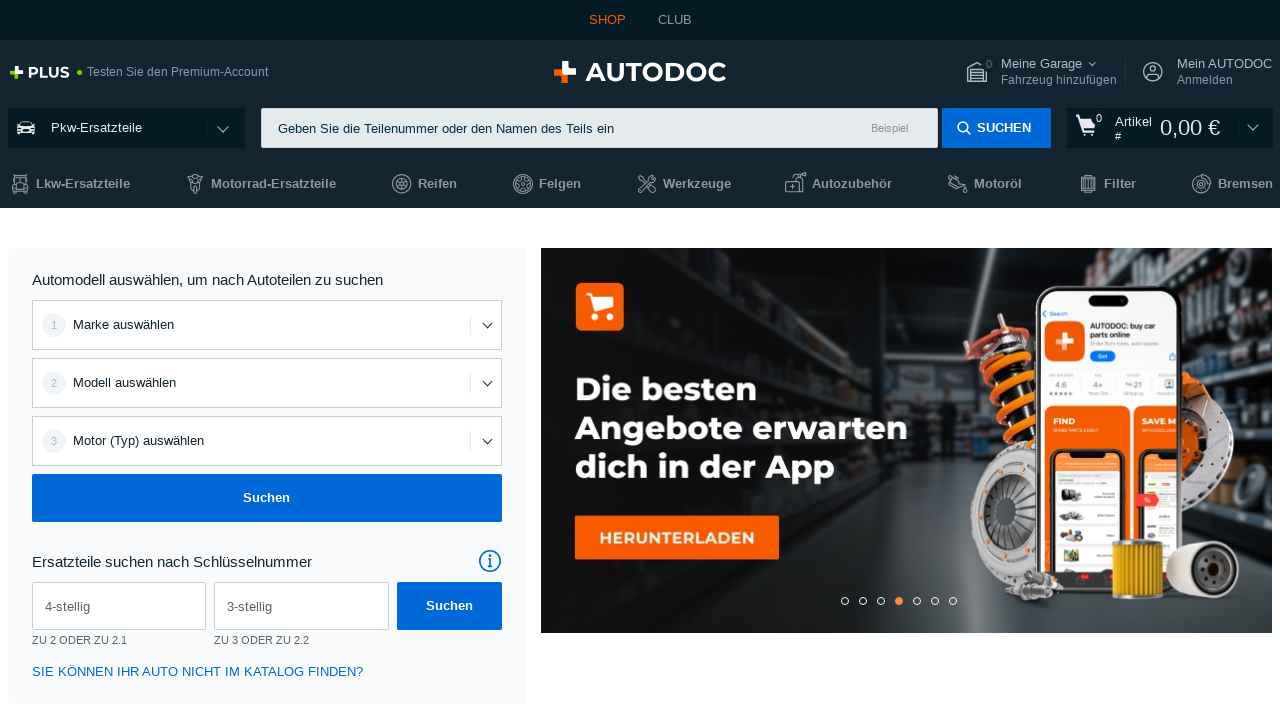